Tests searching for "Playwright" on DuckDuckGo by entering the search term and clicking the search button

Starting URL: https://duckduckgo.com

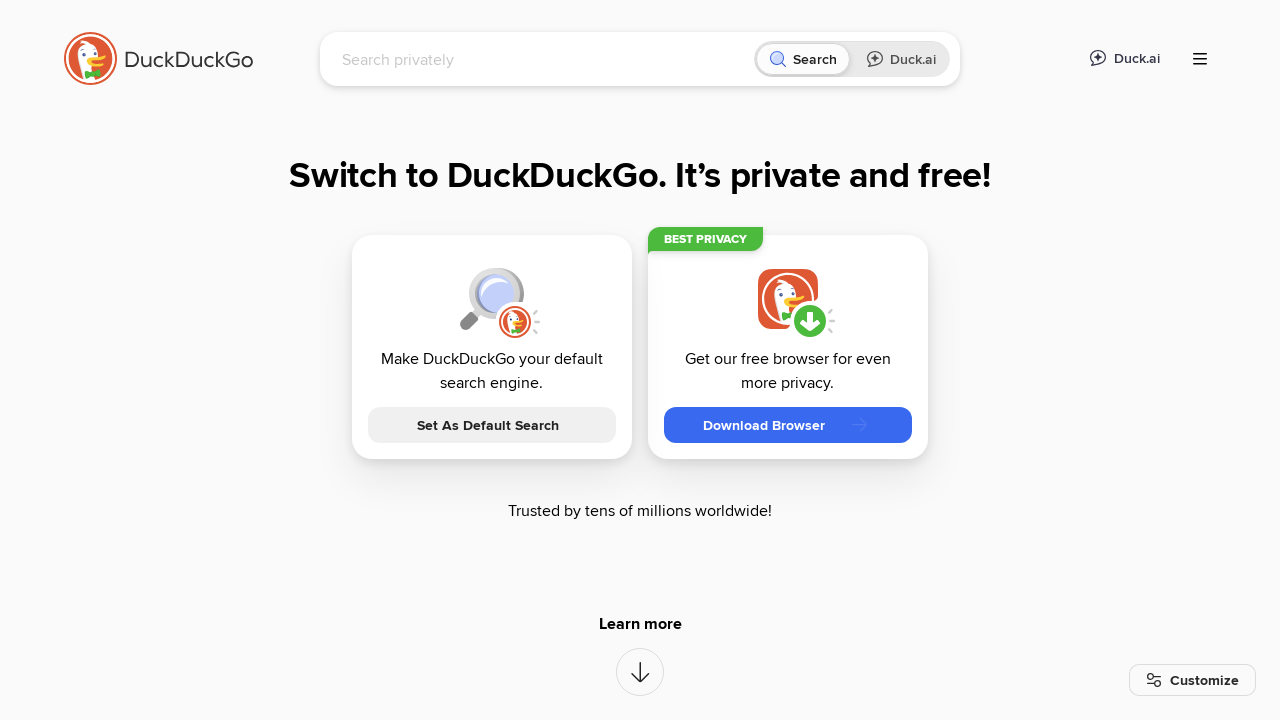

Filled search box with 'Playwright' on //input[@id='searchbox_input']
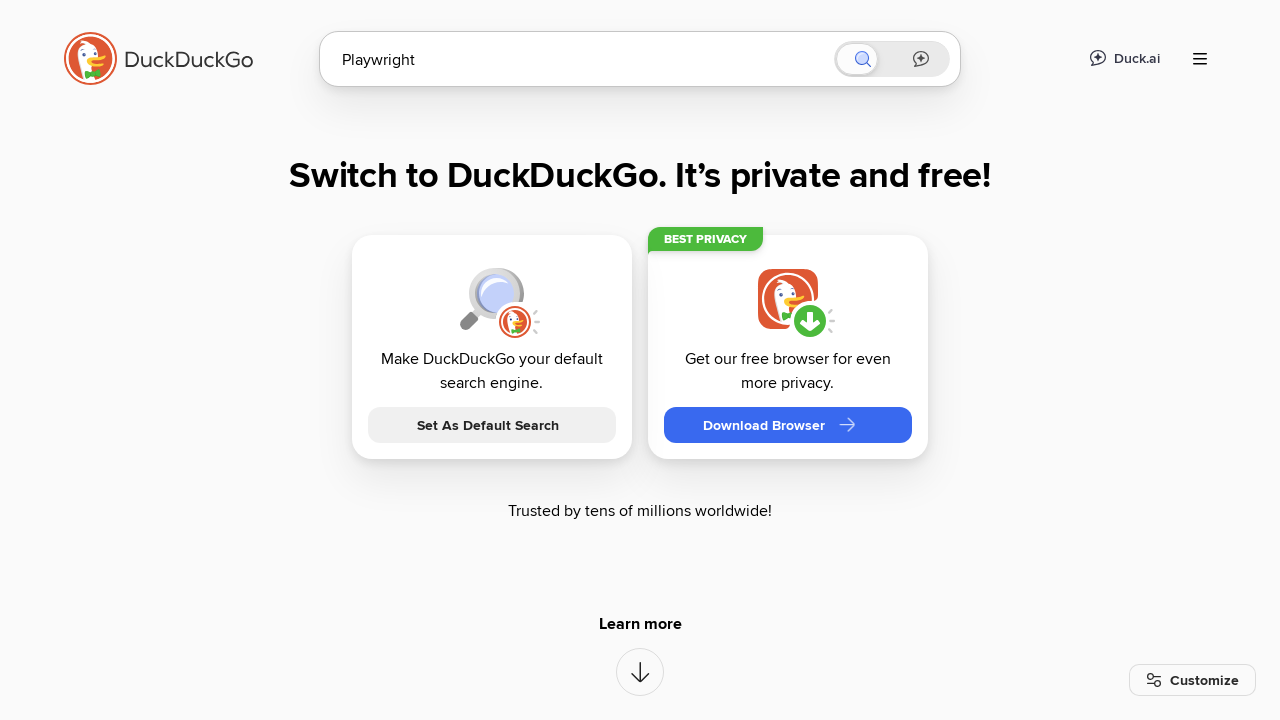

Clicked search button to search for Playwright at (904, 422) on xpath=//button[contains(@class, 'searchbox_searchButton')]
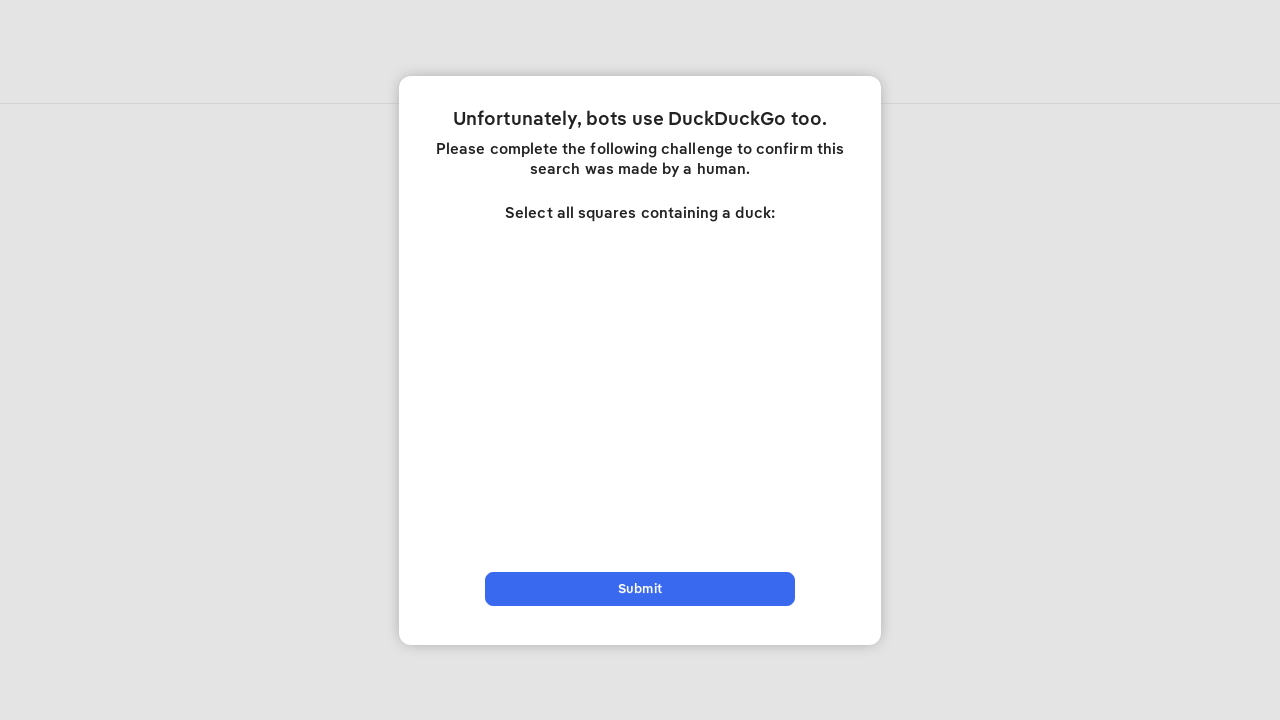

Search results loaded successfully
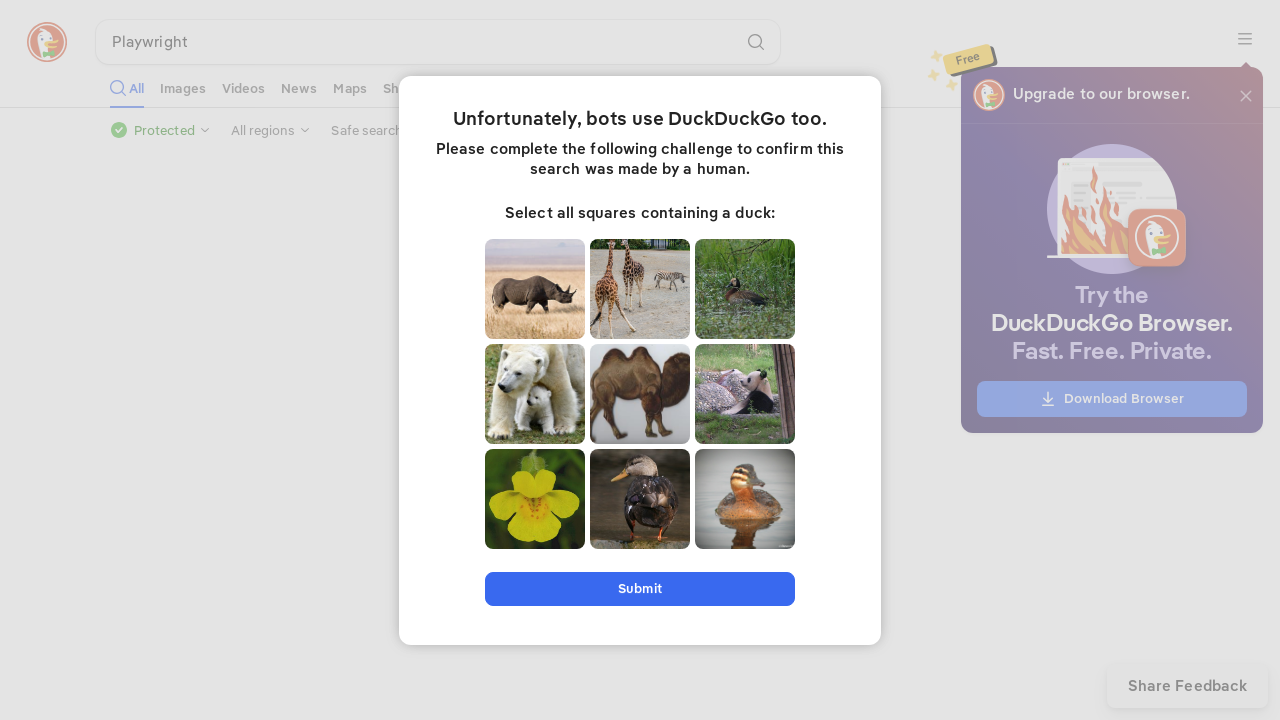

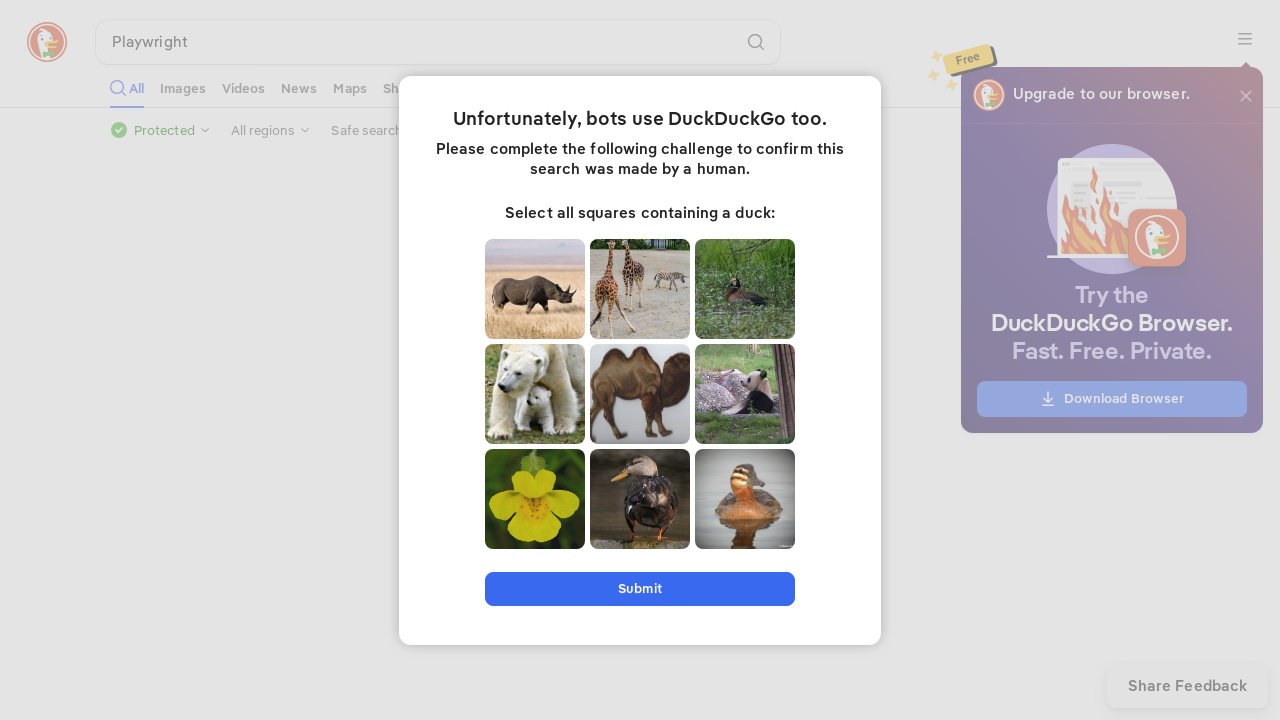